Tests dynamic loading functionality by clicking a start button and waiting for dynamically loaded content to appear

Starting URL: https://the-internet.herokuapp.com/dynamic_loading/1

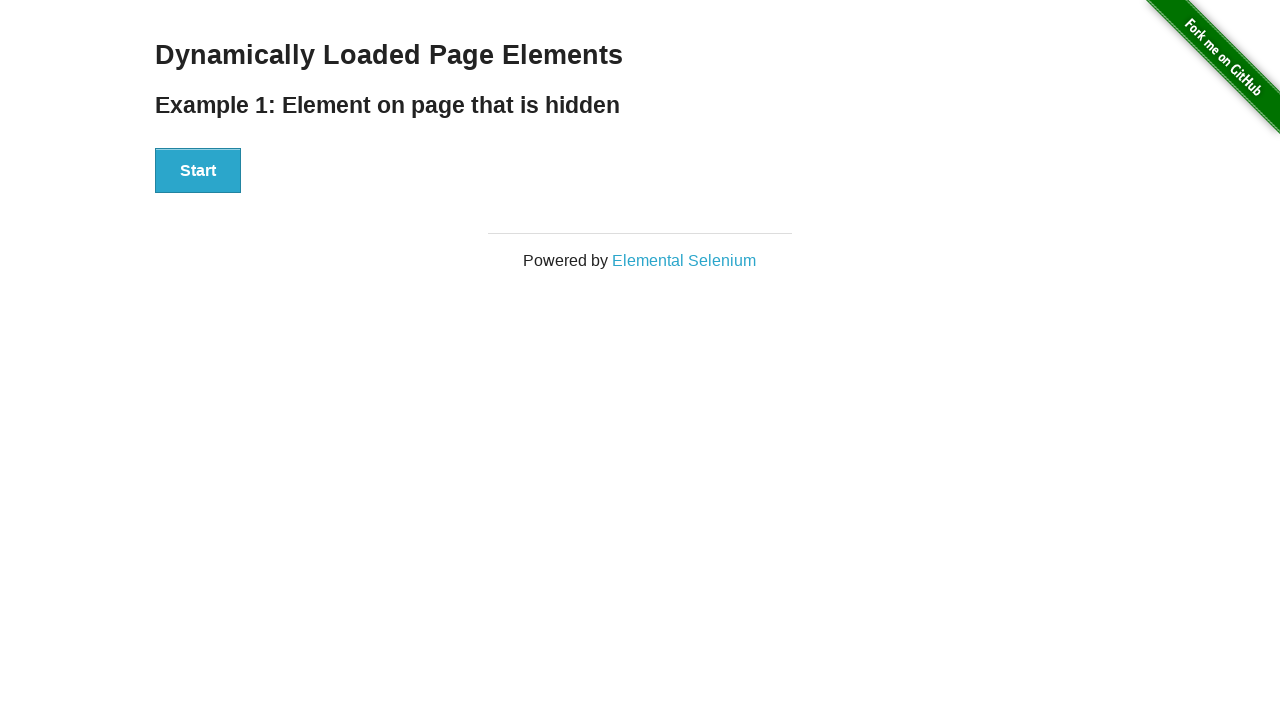

Clicked start button to trigger dynamic loading at (198, 171) on div#start button
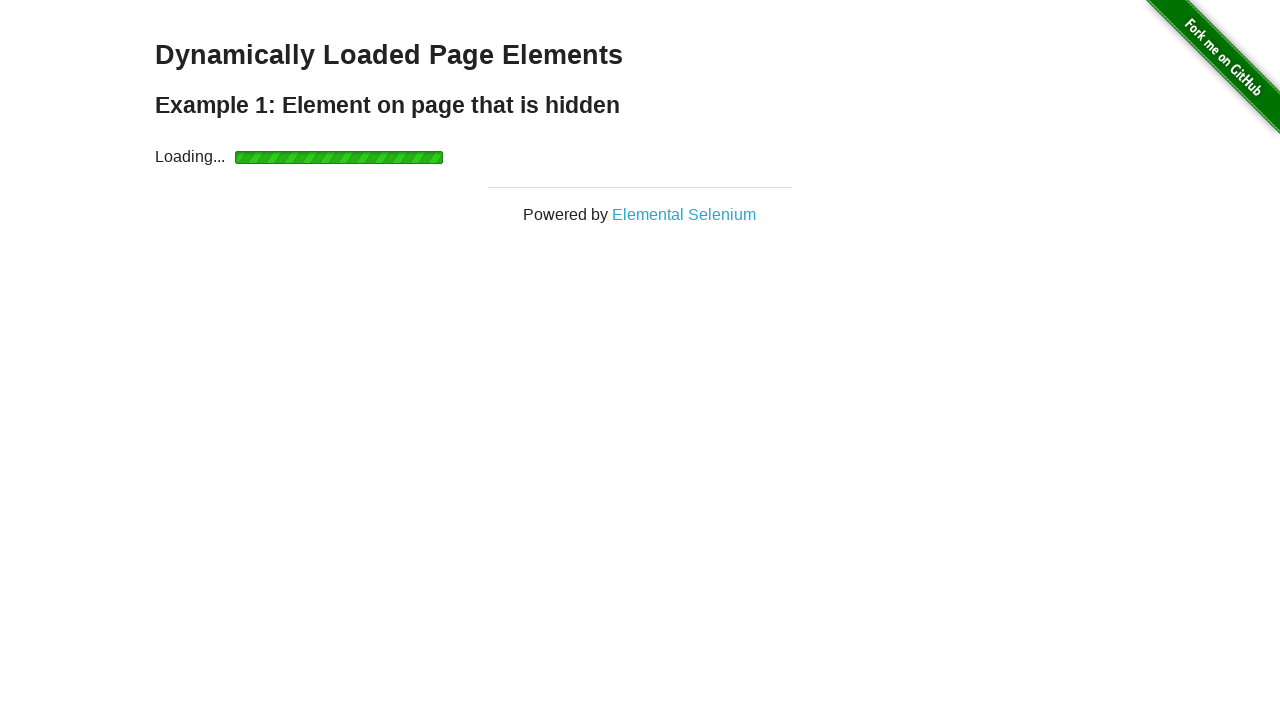

Waited for dynamically loaded content to appear
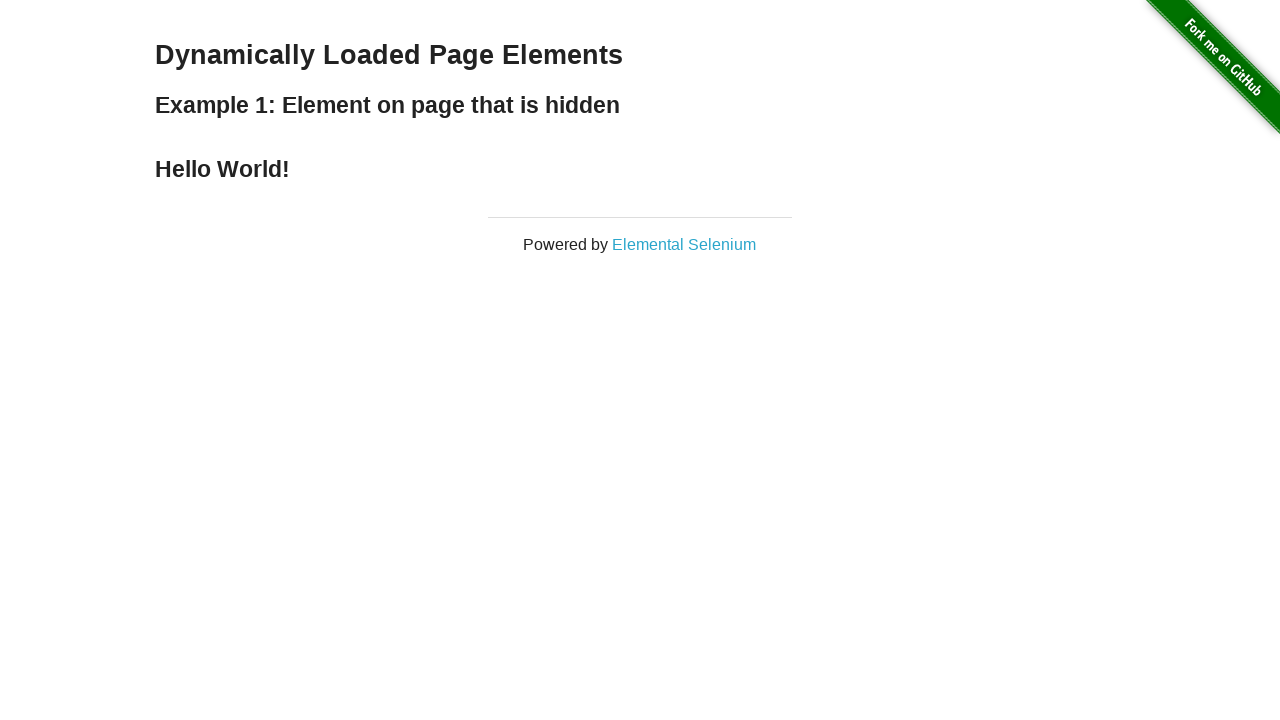

Verified loaded content is displayed
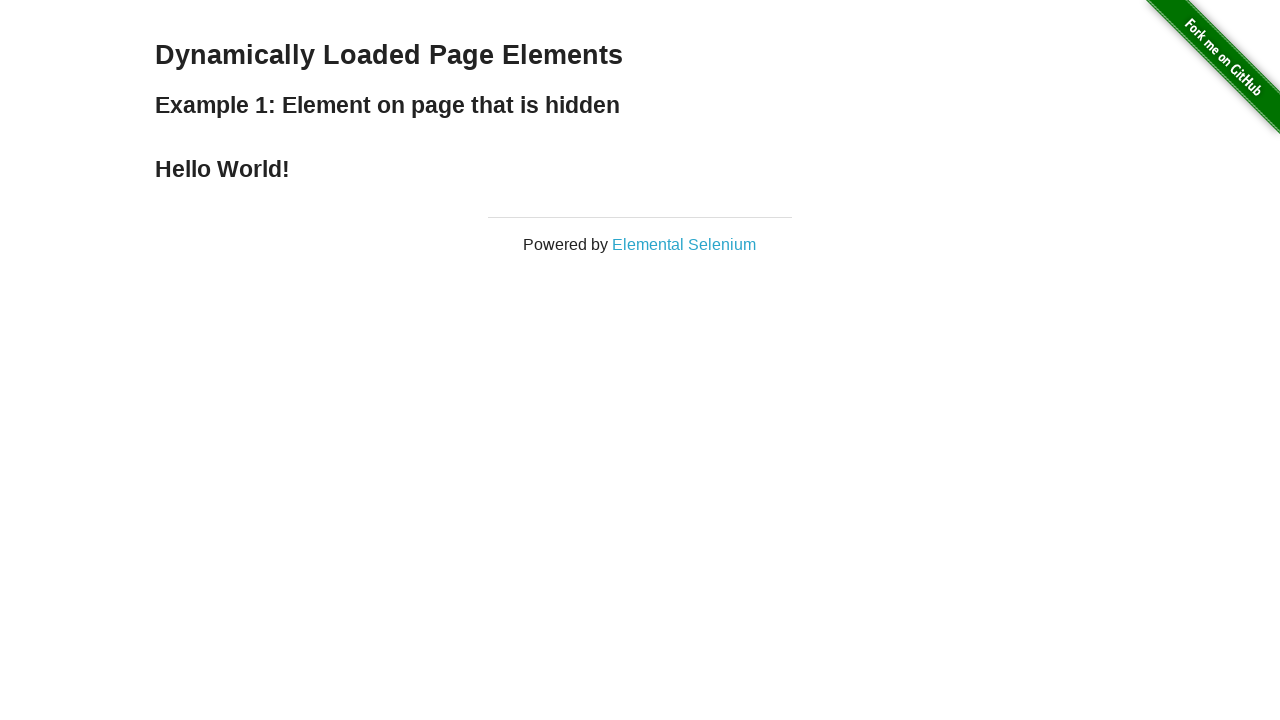

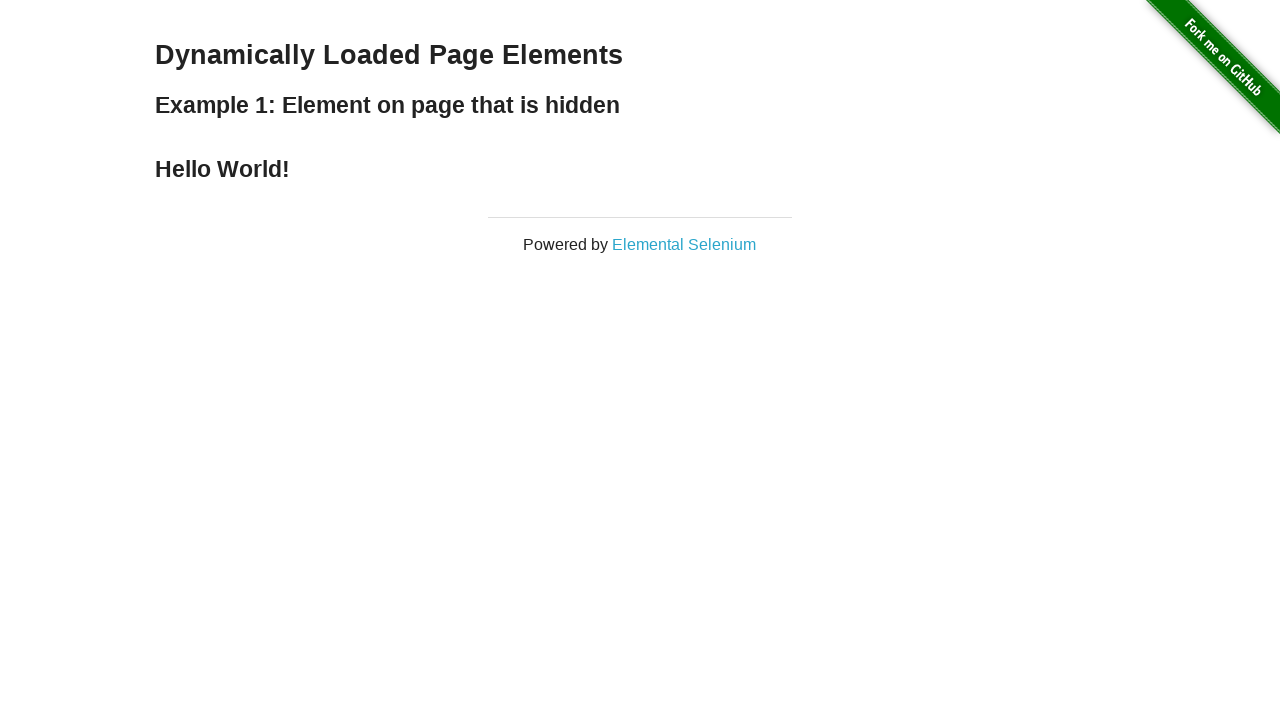